Tests the Add button functionality by clicking it once and verifying a Delete button is created

Starting URL: https://the-internet.herokuapp.com/add_remove_elements/

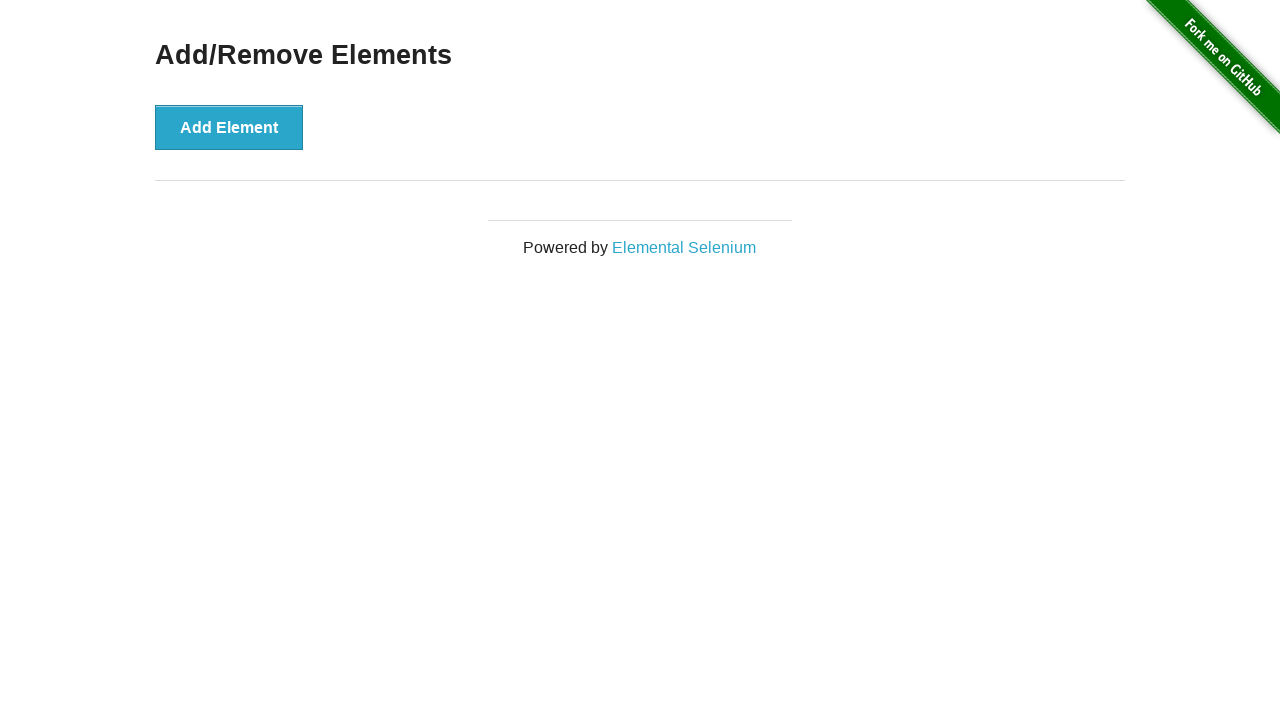

Clicked the Add Element button at (229, 127) on #content > div > button
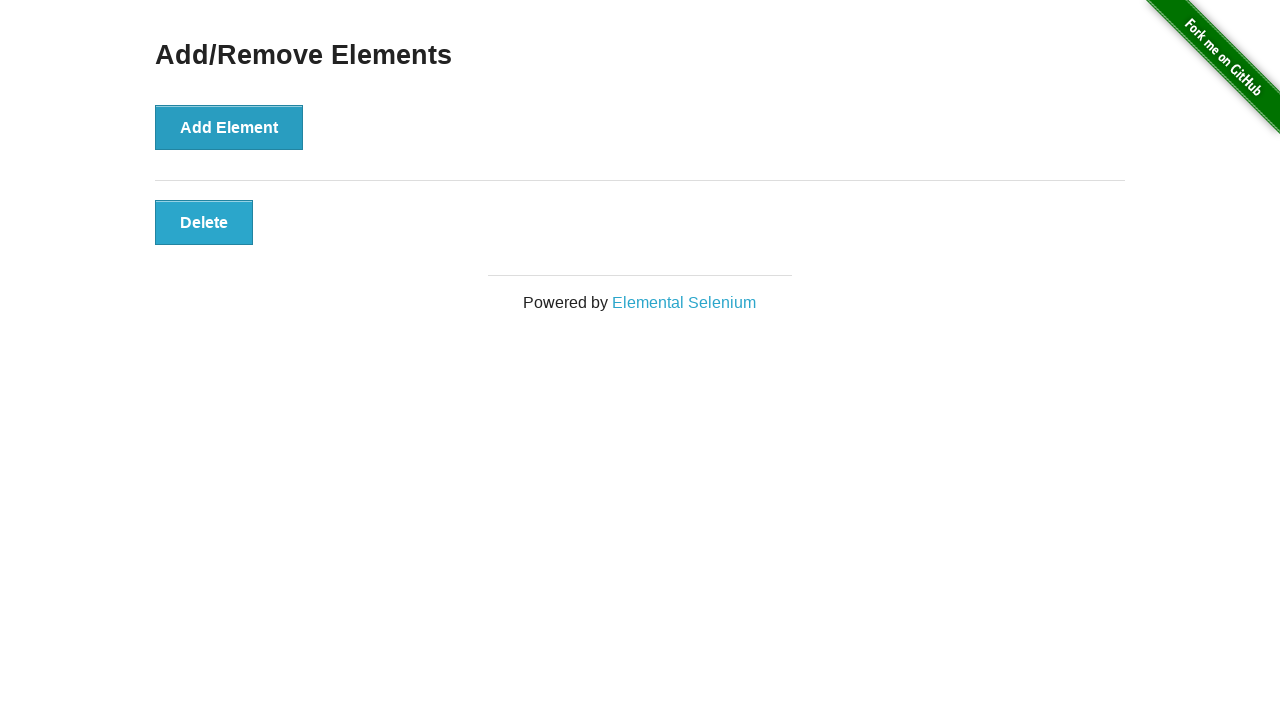

Delete button appeared after clicking Add Element
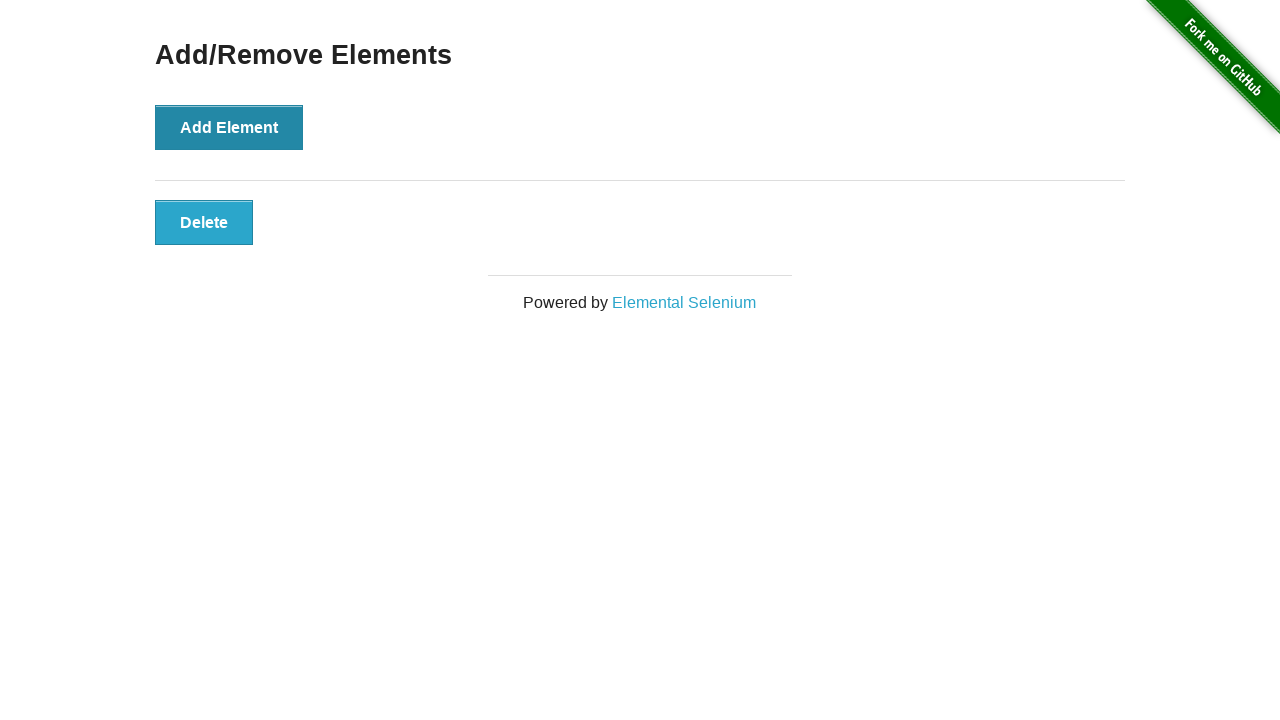

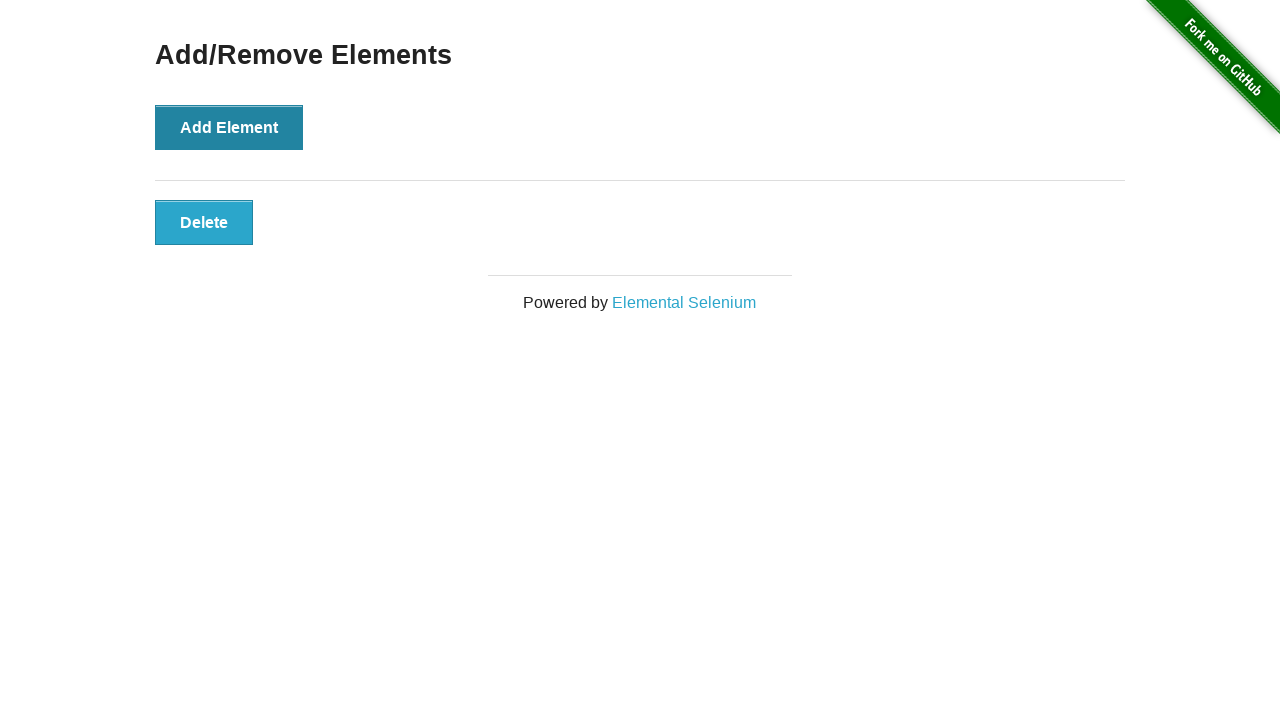